Navigates to a typos test page and verifies the text content contains the expected word "won't" in the correct position

Starting URL: http://the-internet.herokuapp.com/

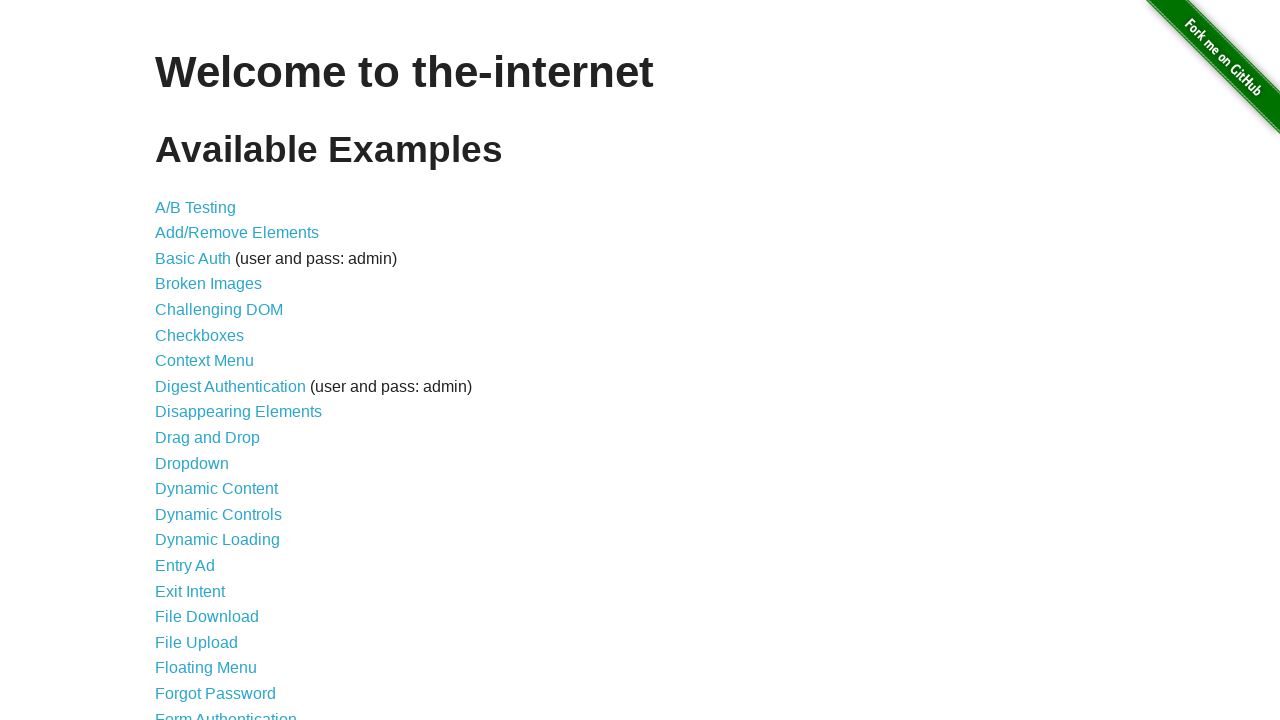

Clicked on the typos link at (176, 625) on a[href="/typos"]
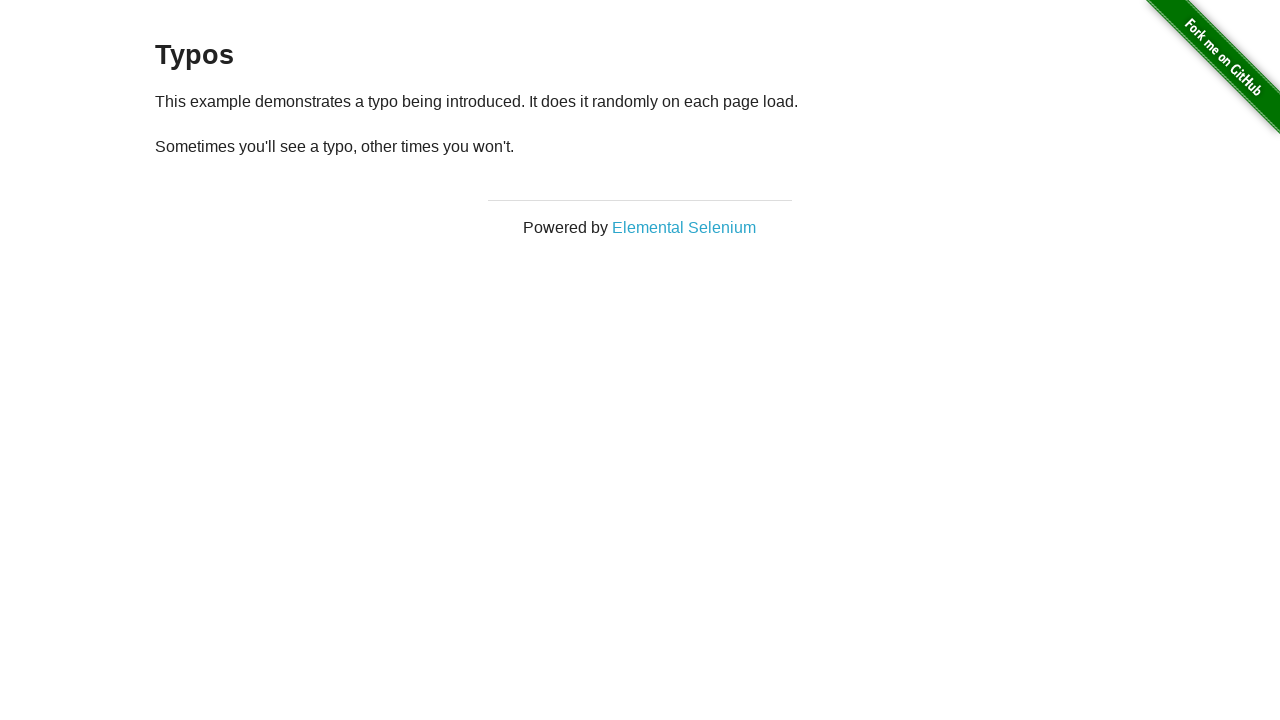

Retrieved text content from second paragraph
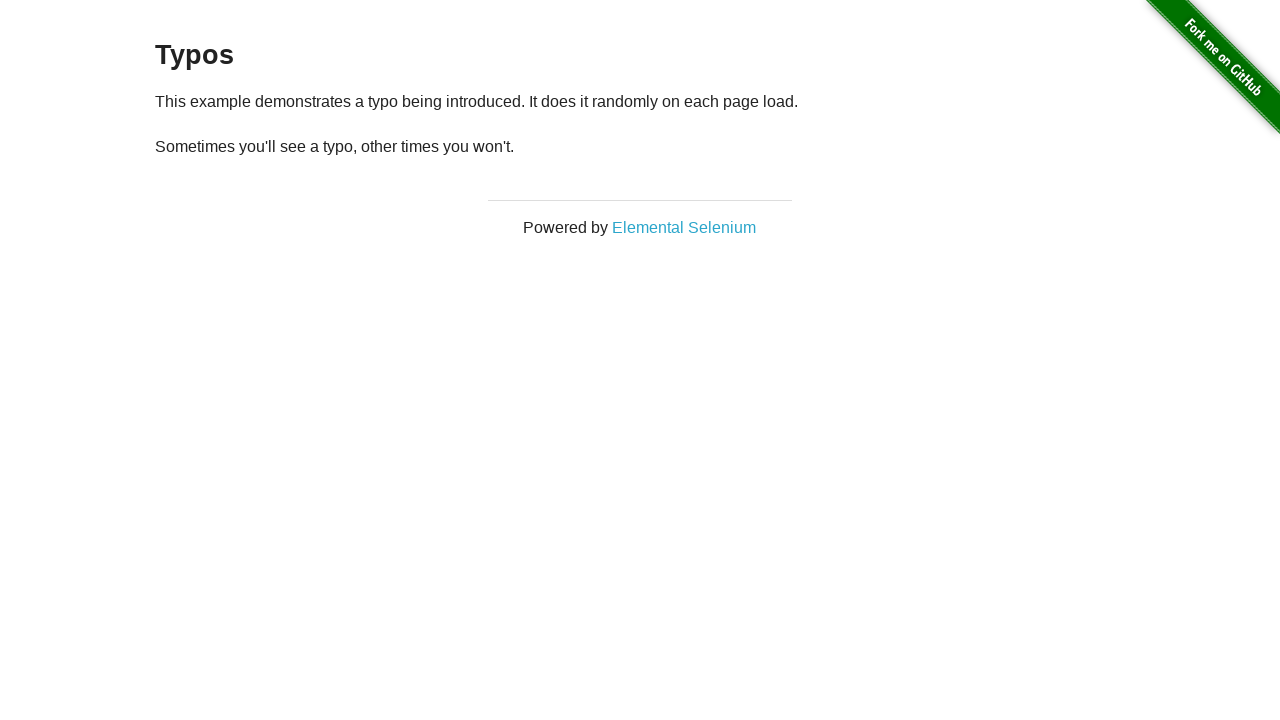

Split paragraph text into words
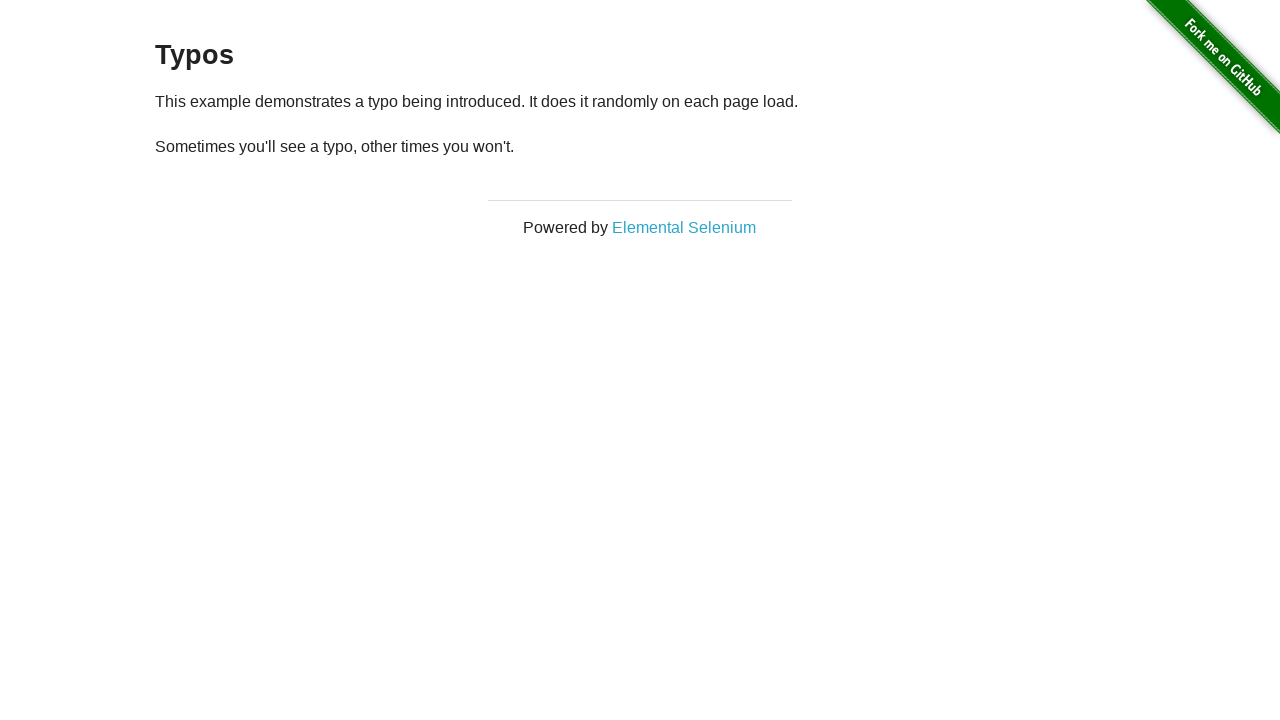

Verified that word at position 10 contains "won't"
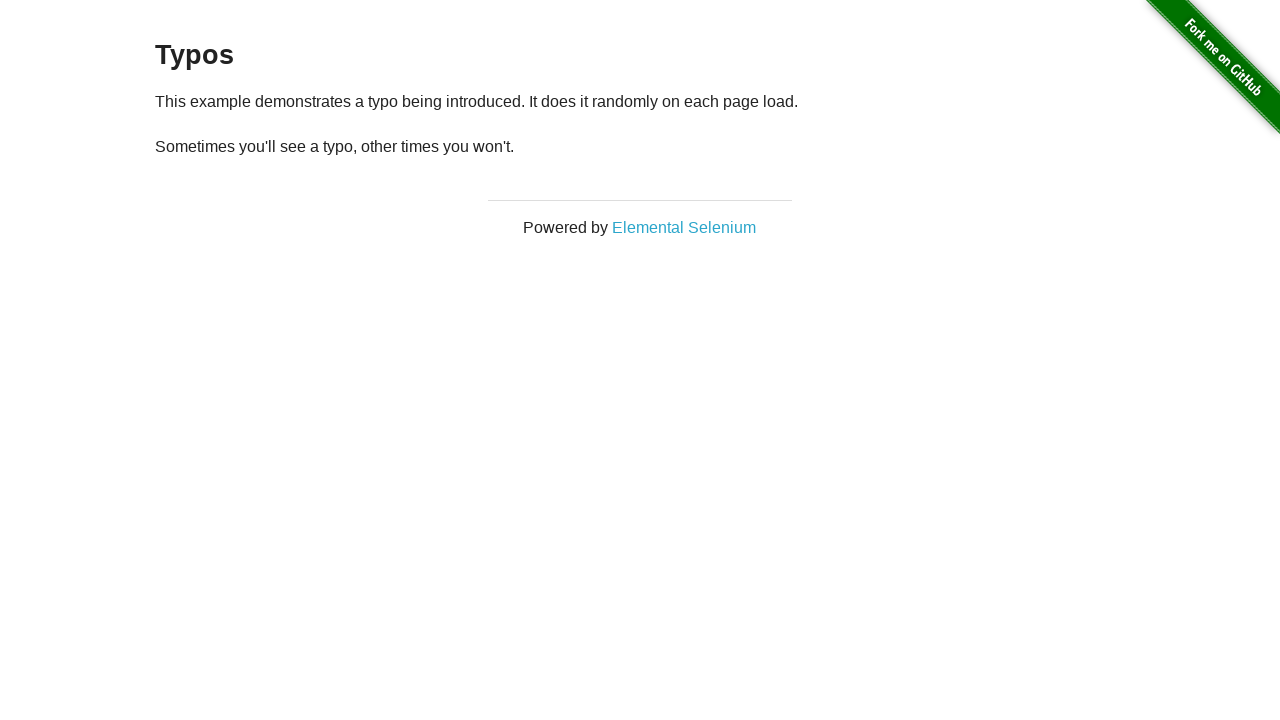

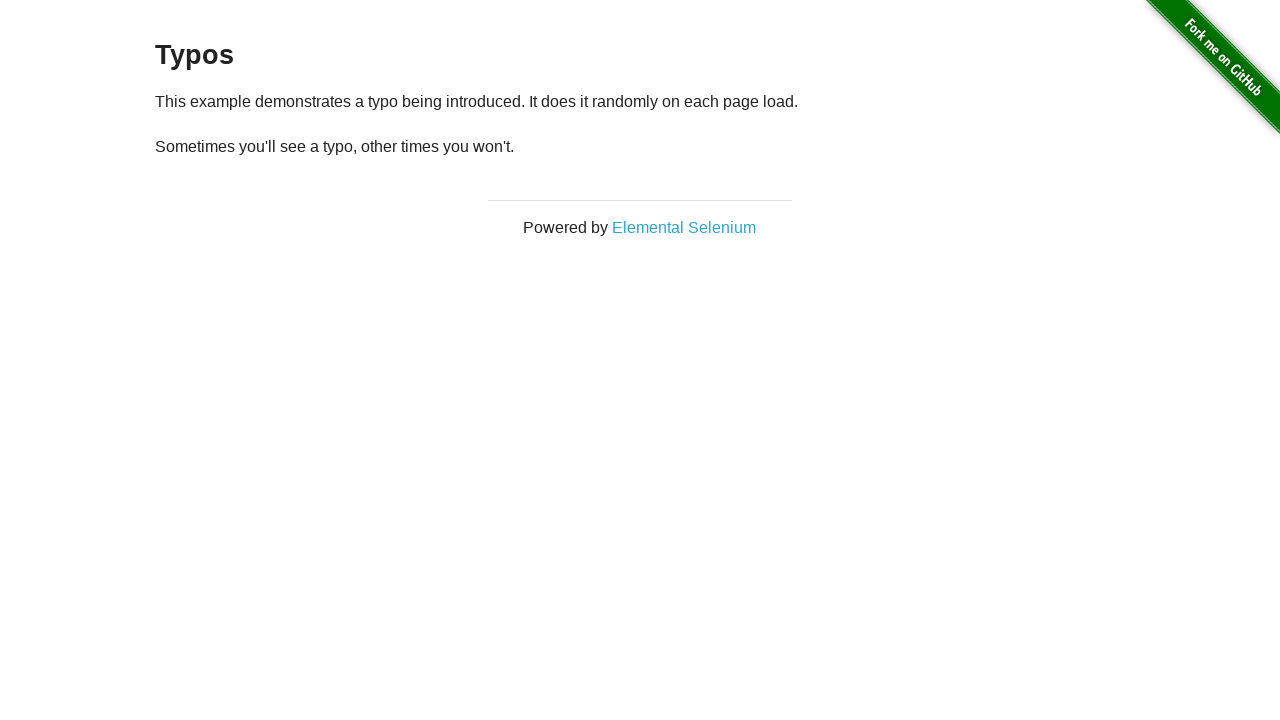